Tests working with multiple browser windows by clicking a link that opens a new window, then switching between windows and verifying the page titles.

Starting URL: https://the-internet.herokuapp.com/windows

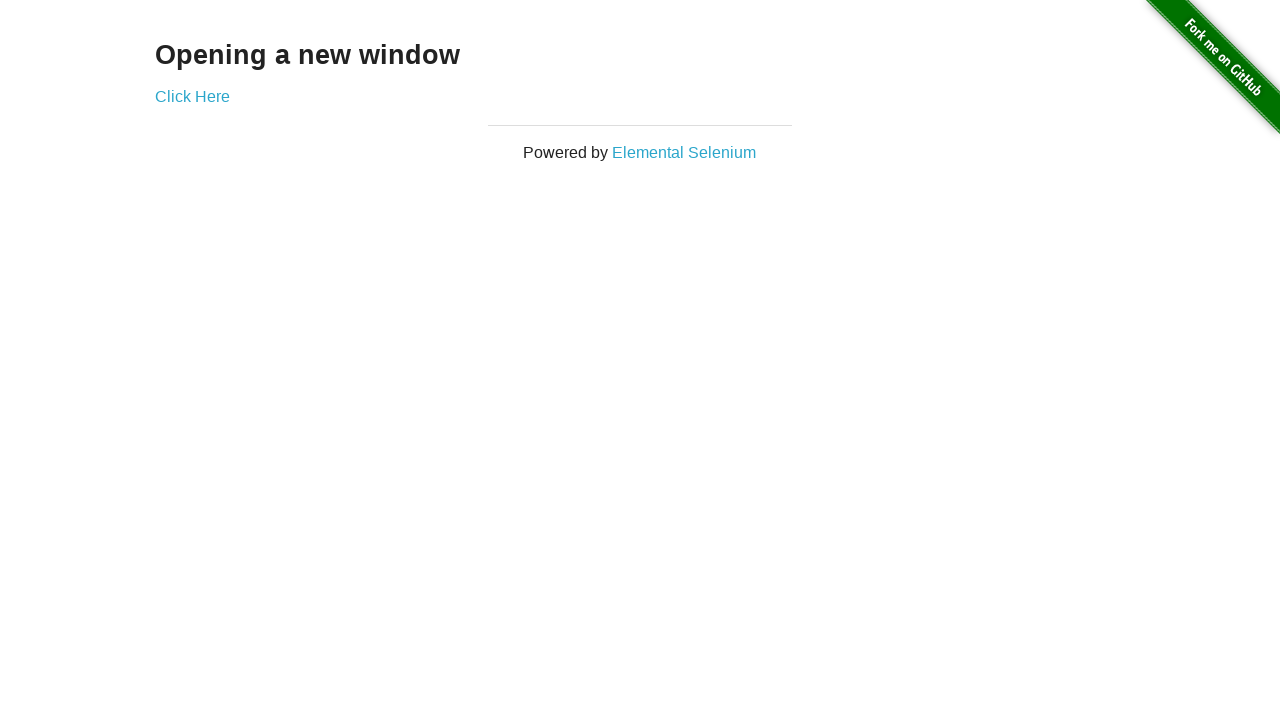

Clicked link to open new window at (192, 96) on .example a
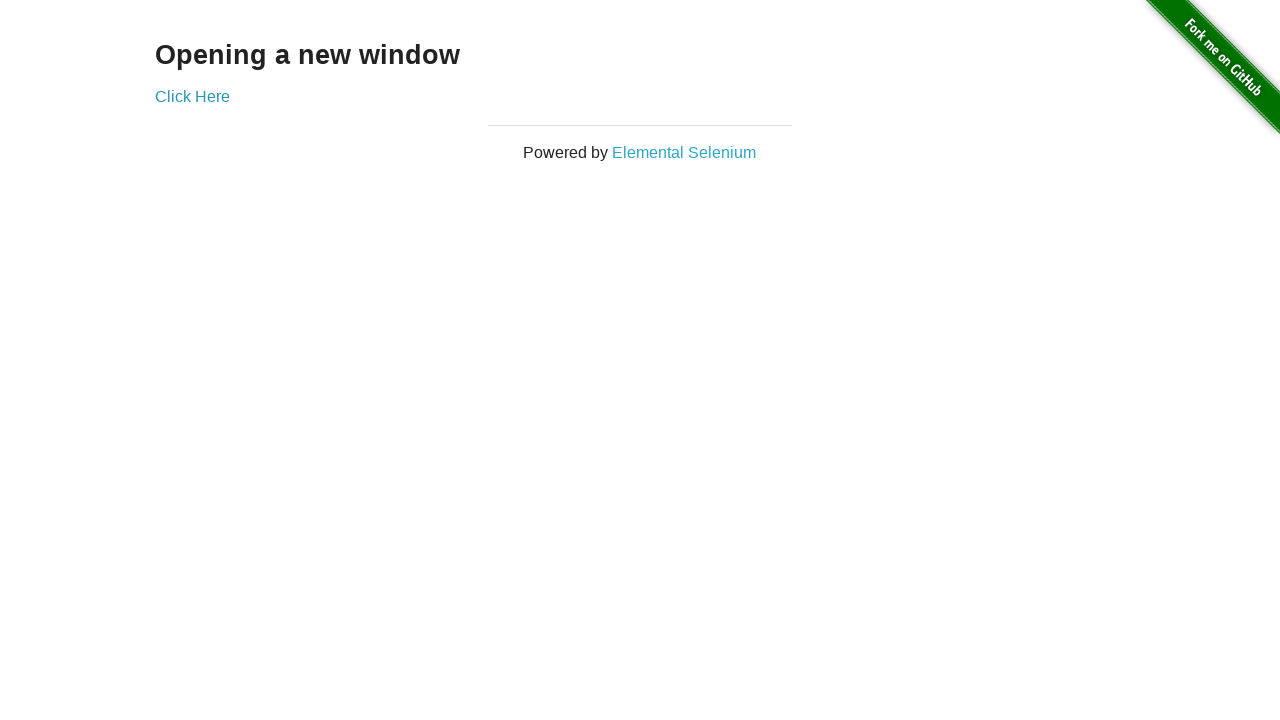

Captured new window page object
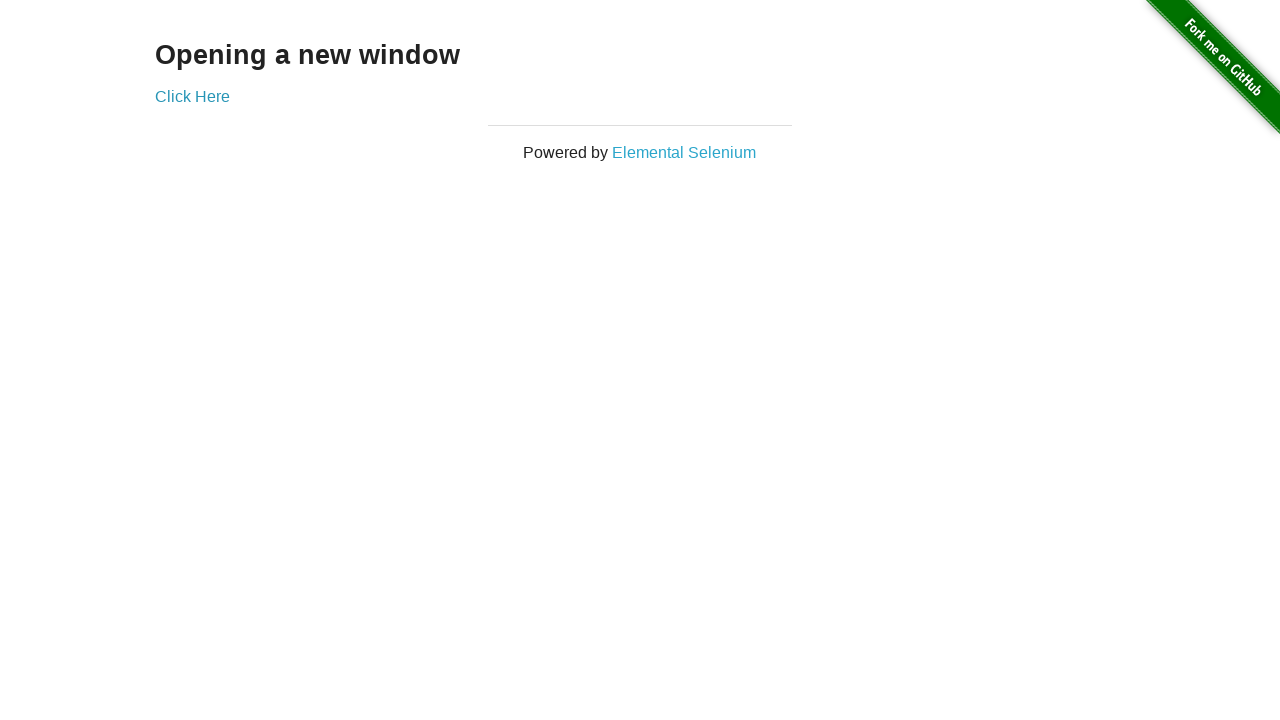

New window page loaded
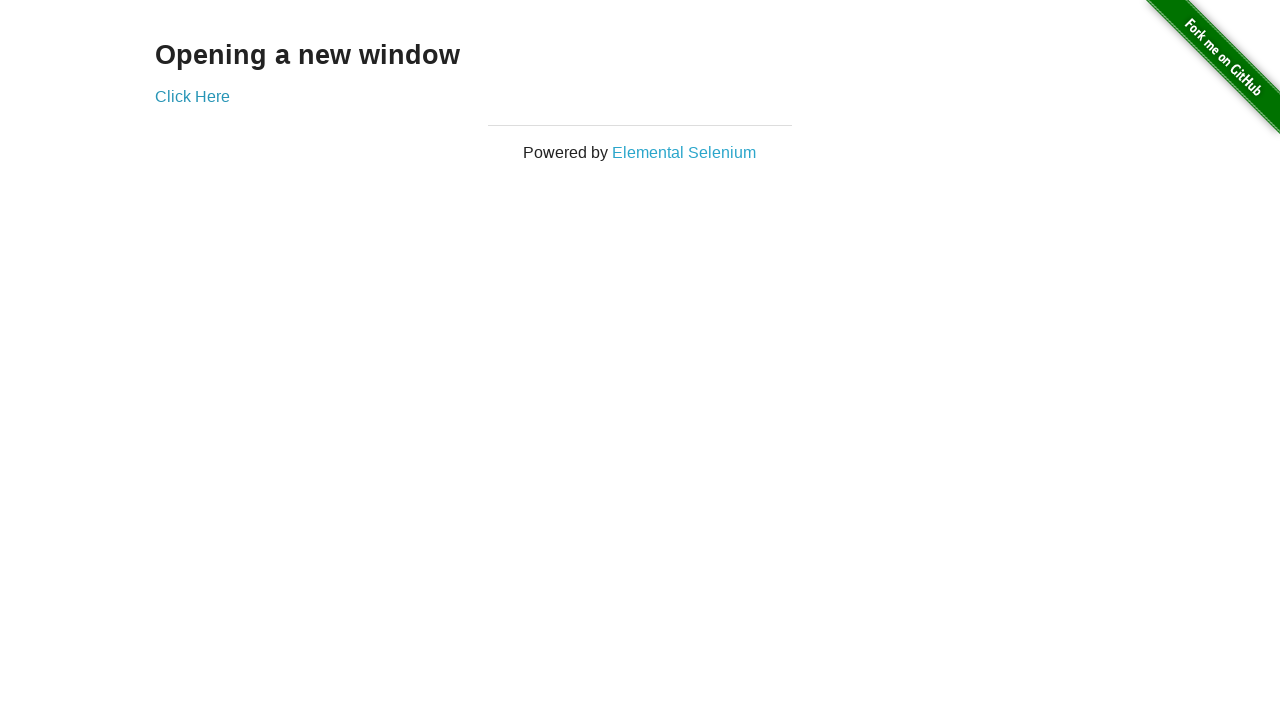

Verified original page title is 'The Internet'
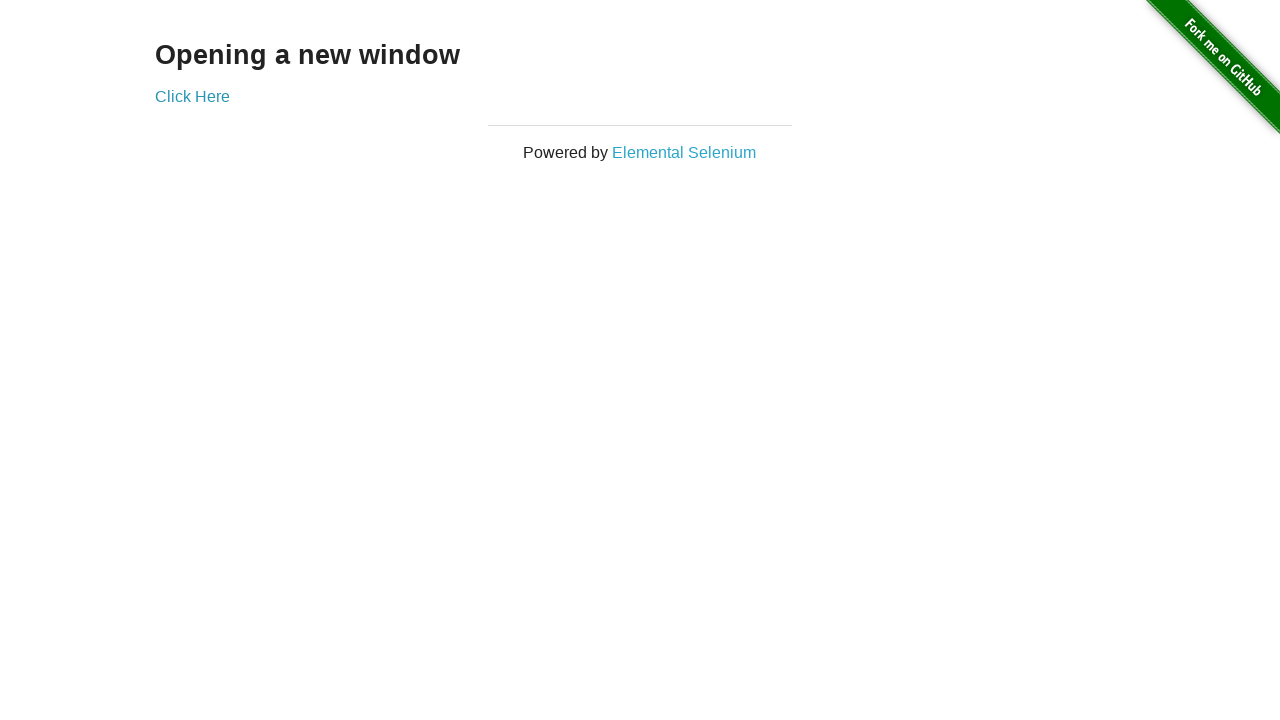

Verified new window page title is 'New Window'
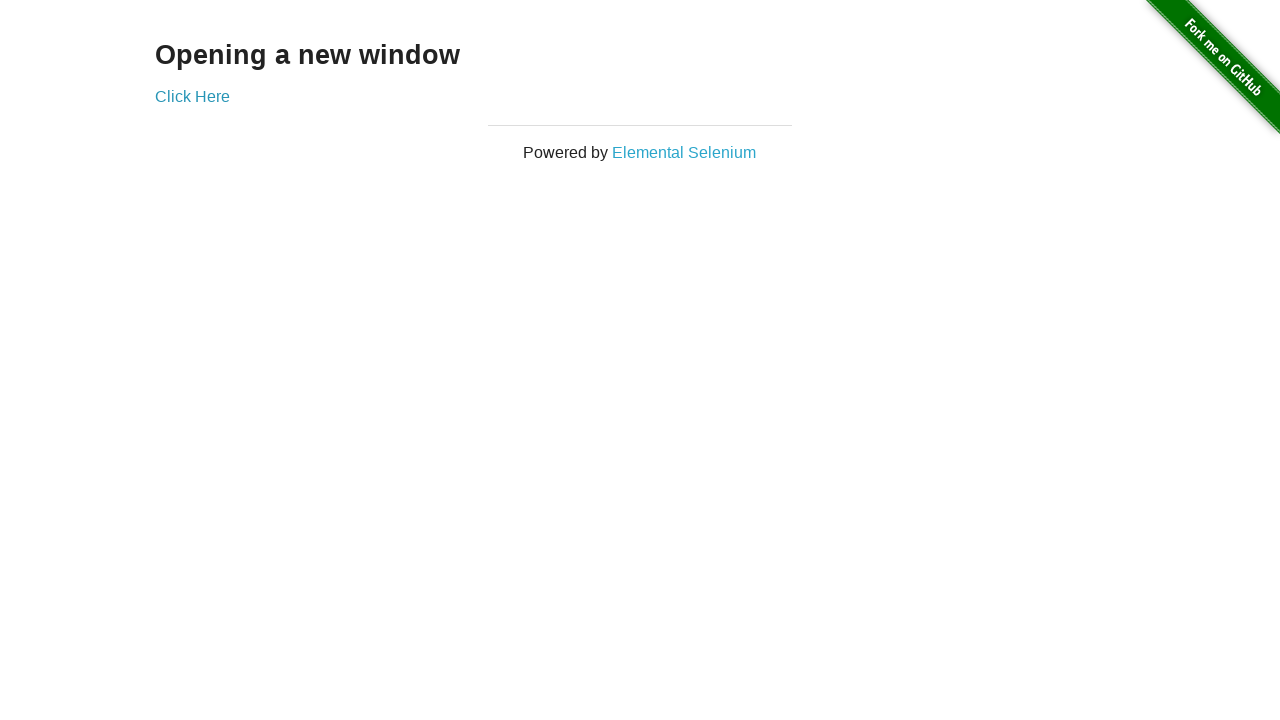

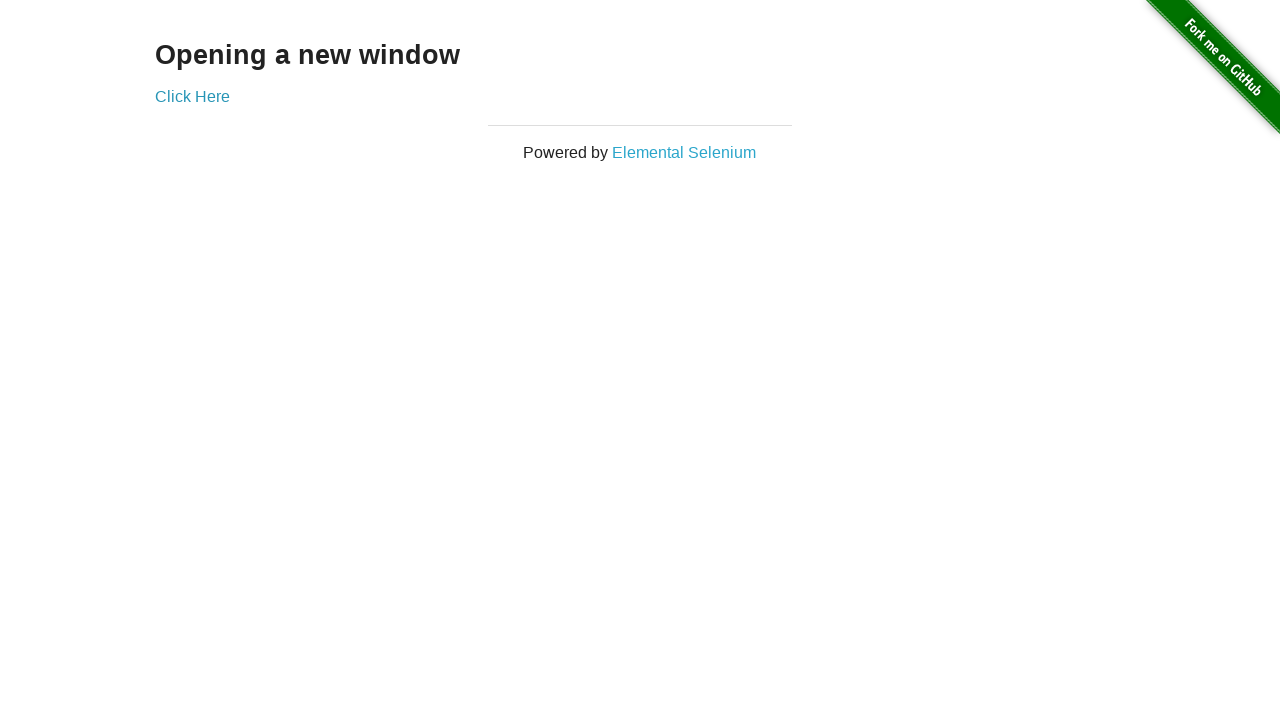